Tests that Clear completed button is hidden when there are no completed items

Starting URL: https://demo.playwright.dev/todomvc

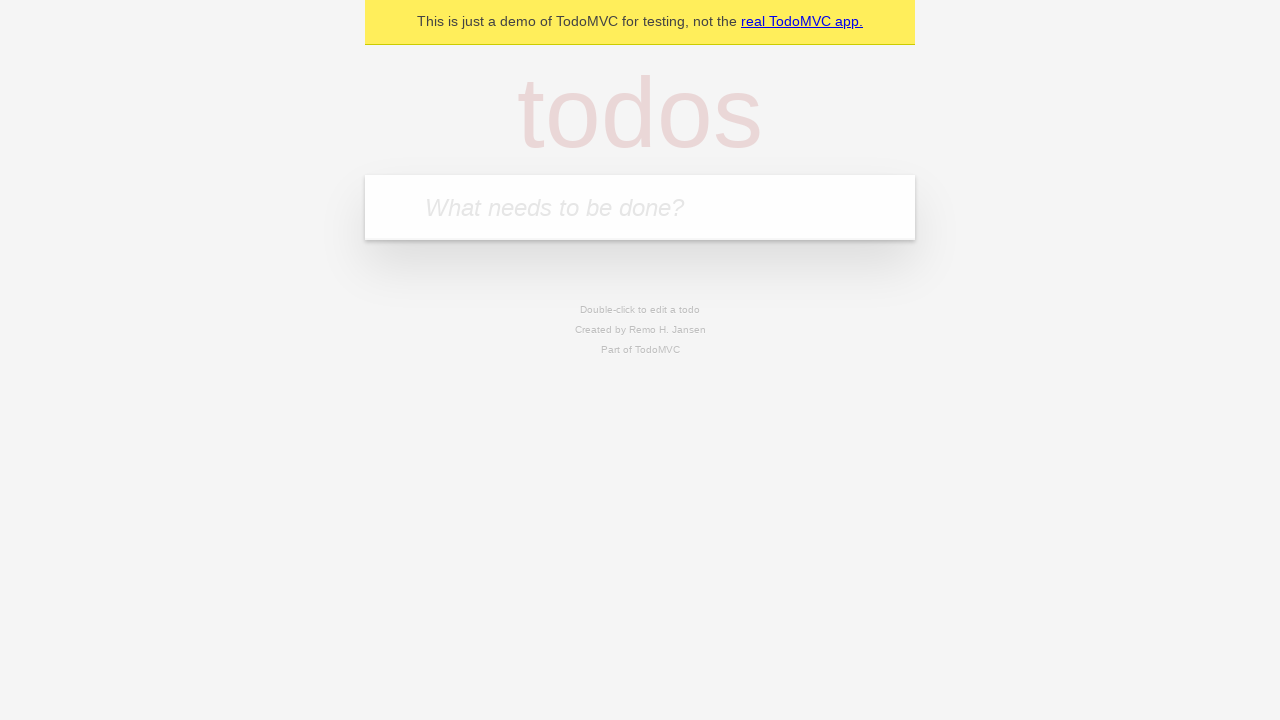

Filled todo input with 'buy some cheese' on internal:attr=[placeholder="What needs to be done?"i]
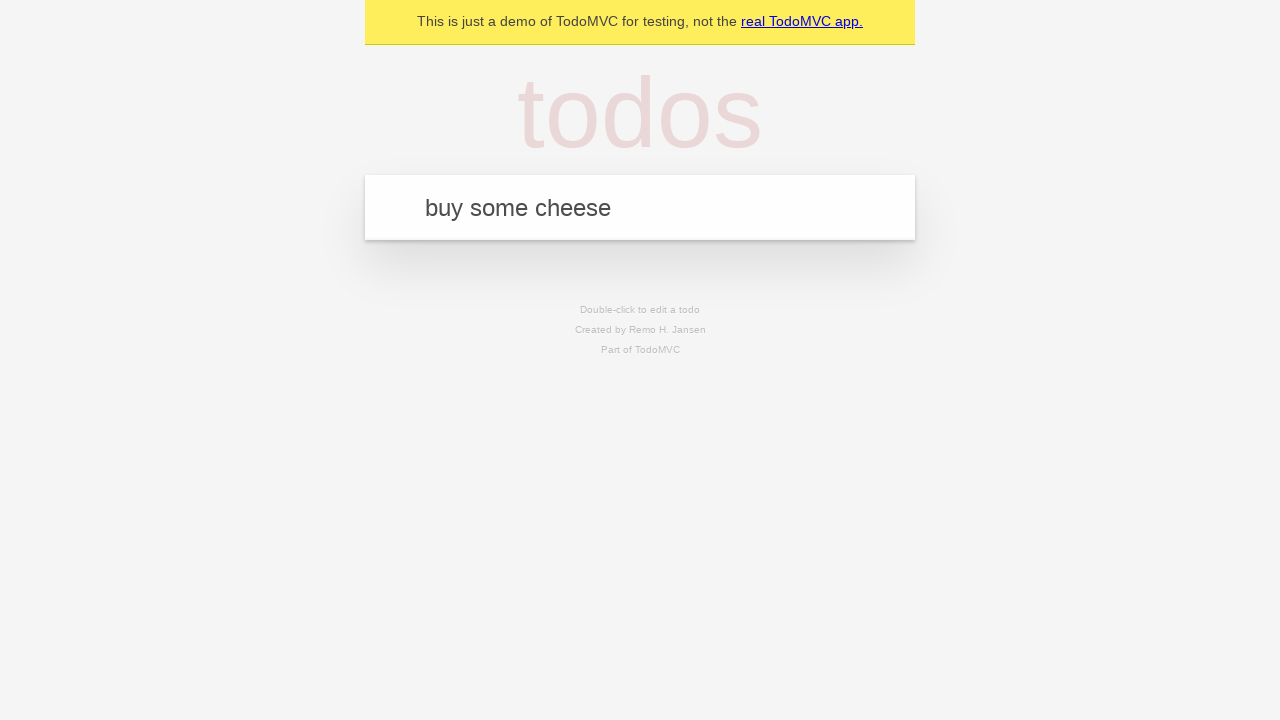

Pressed Enter to add 'buy some cheese' to the todo list on internal:attr=[placeholder="What needs to be done?"i]
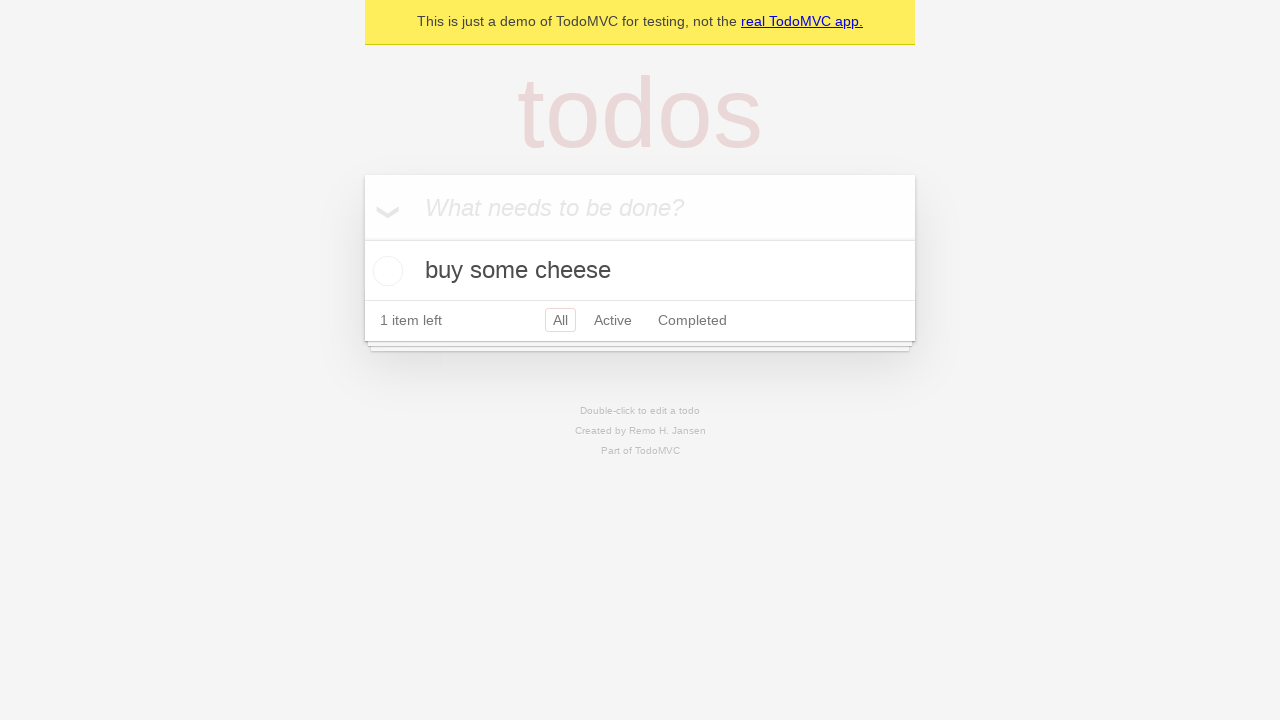

Filled todo input with 'feed the cat' on internal:attr=[placeholder="What needs to be done?"i]
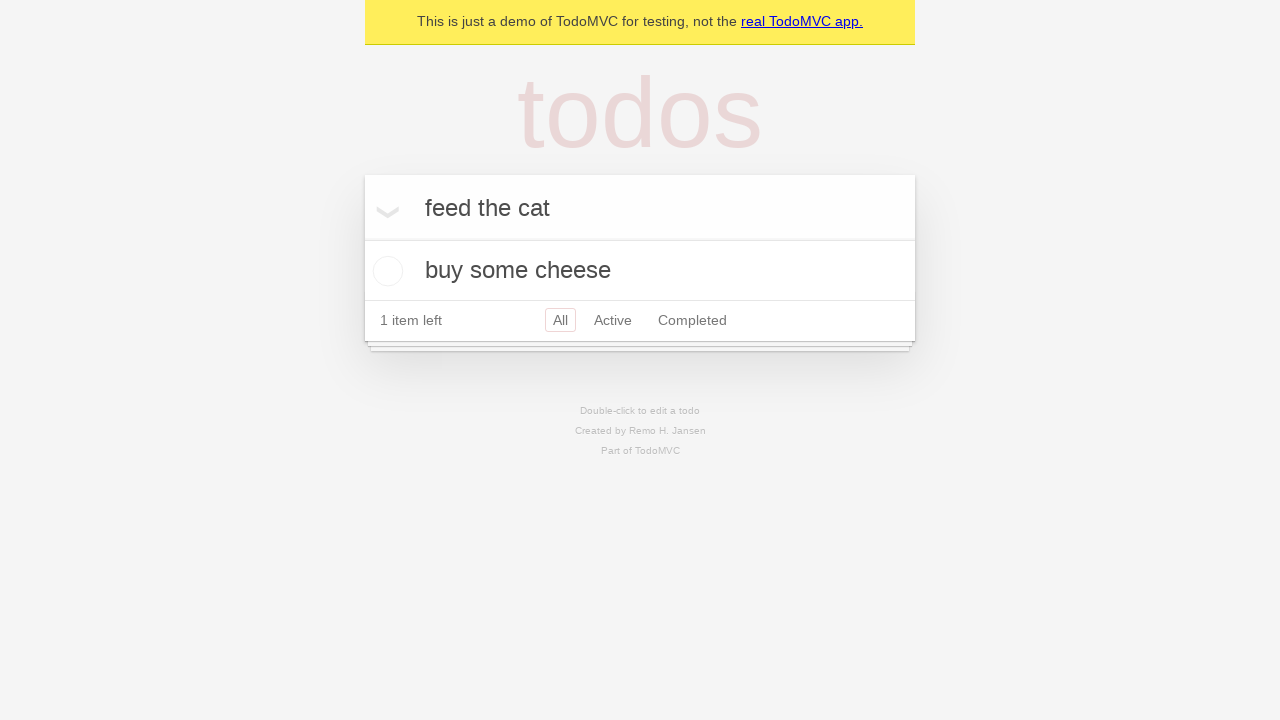

Pressed Enter to add 'feed the cat' to the todo list on internal:attr=[placeholder="What needs to be done?"i]
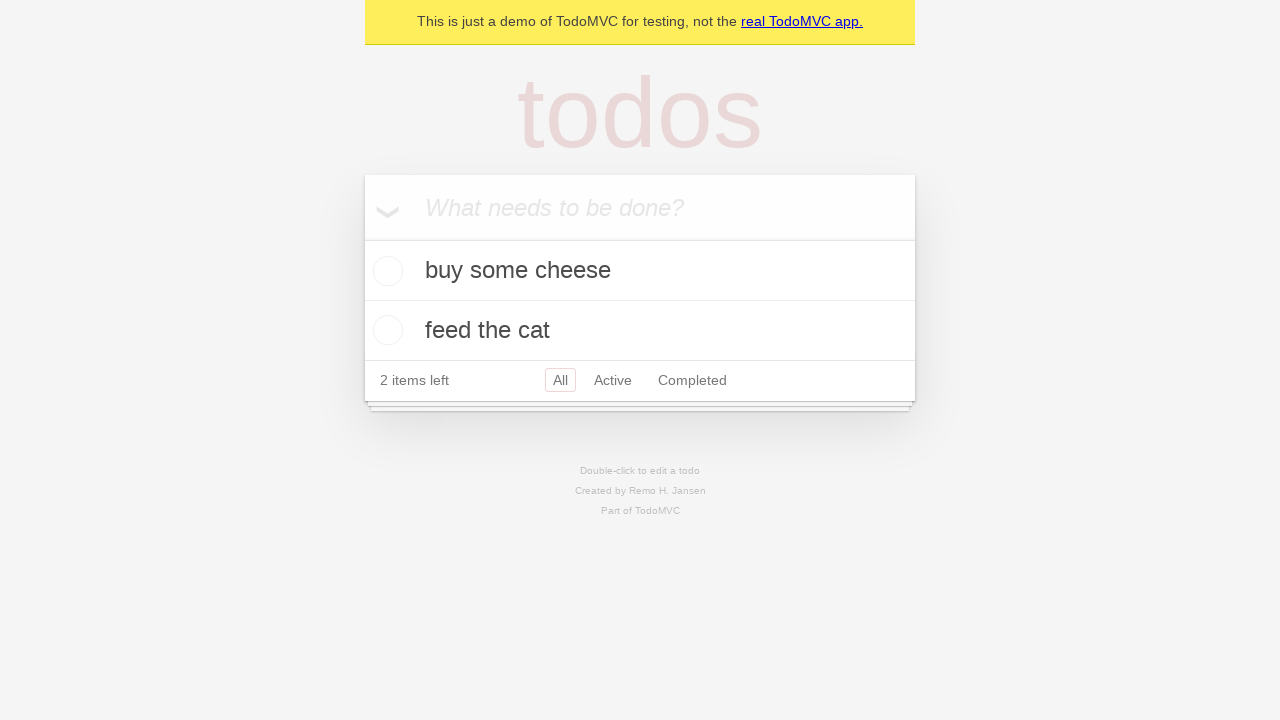

Filled todo input with 'book a doctors appointment' on internal:attr=[placeholder="What needs to be done?"i]
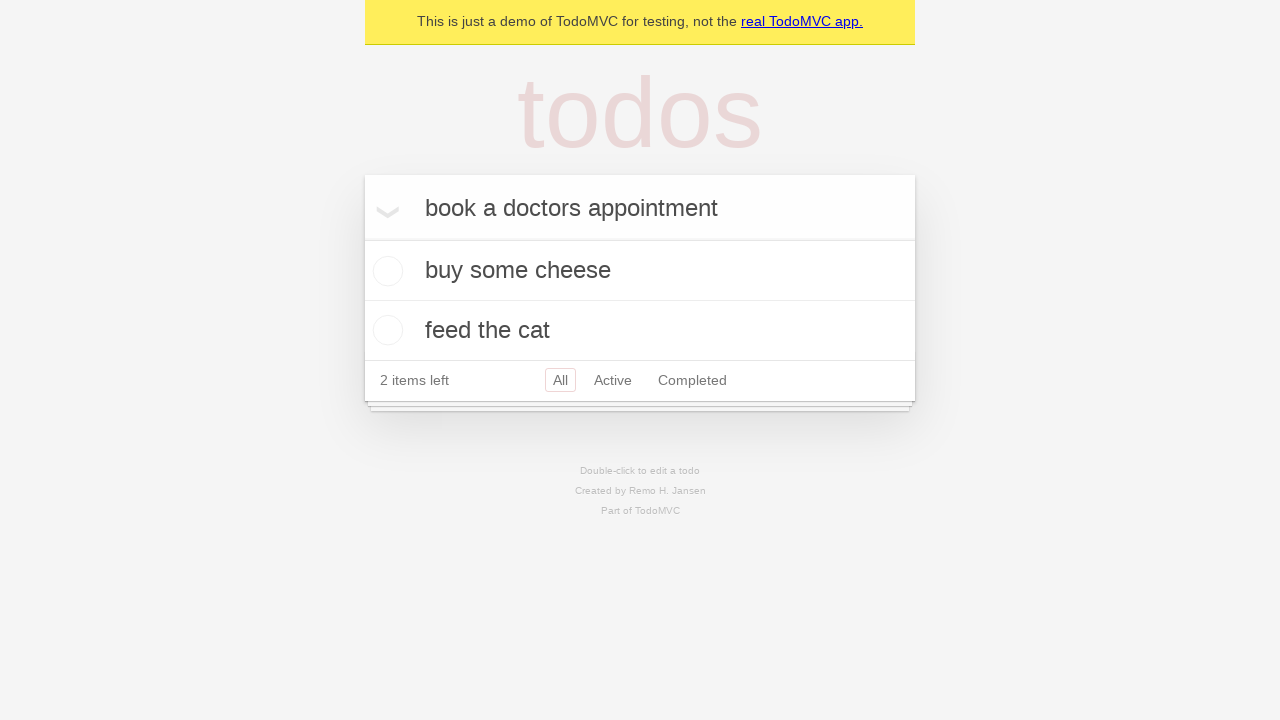

Pressed Enter to add 'book a doctors appointment' to the todo list on internal:attr=[placeholder="What needs to be done?"i]
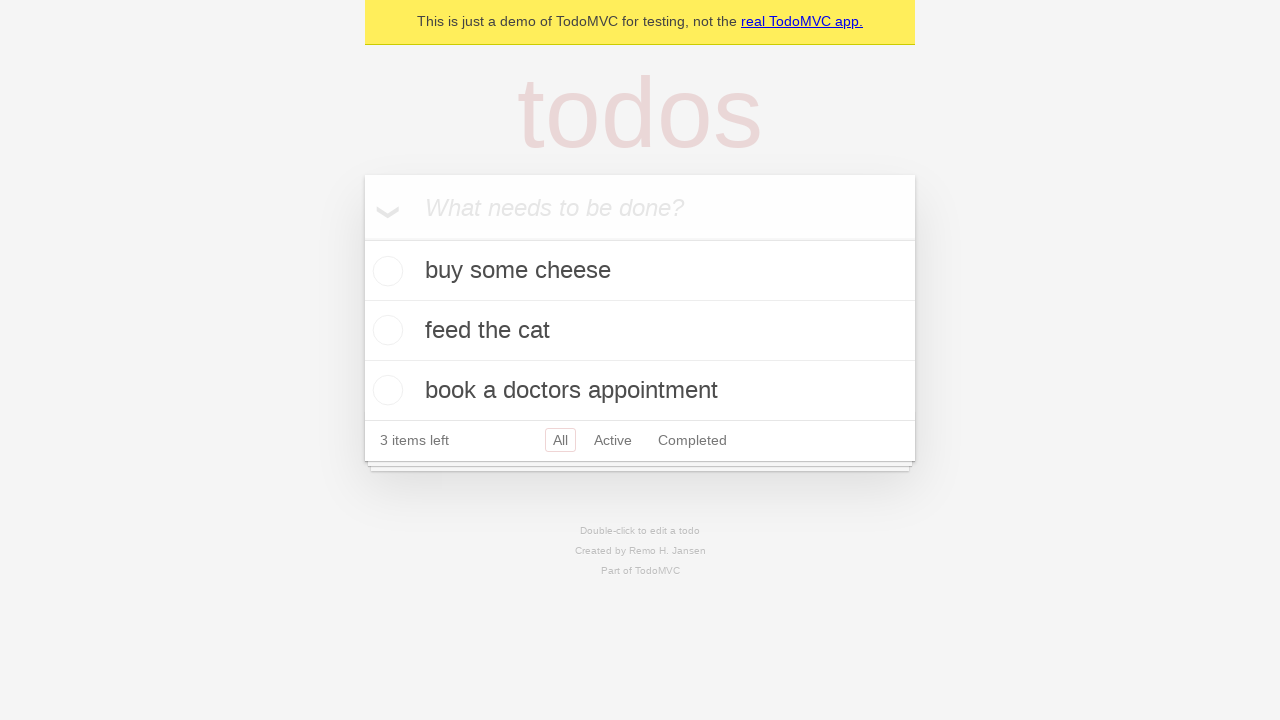

Checked the first todo item as completed at (385, 271) on .todo-list li .toggle >> nth=0
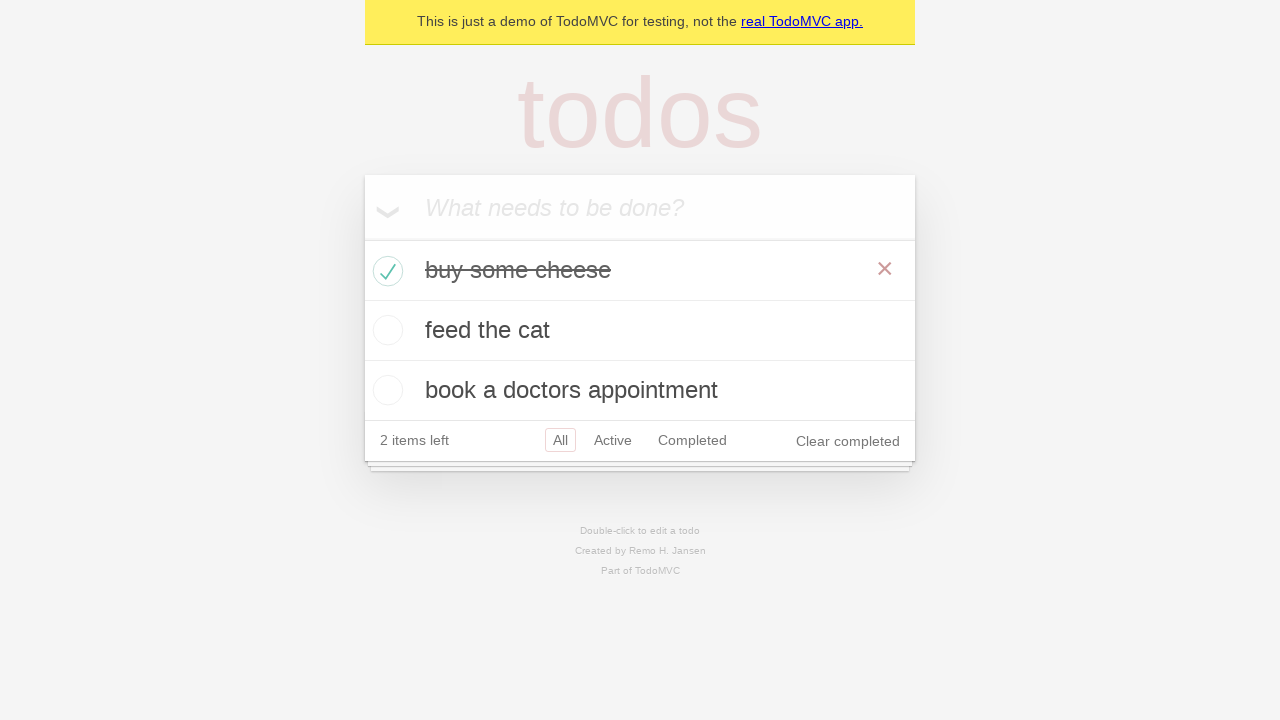

Clicked the Clear completed button at (848, 441) on internal:role=button[name="Clear completed"i]
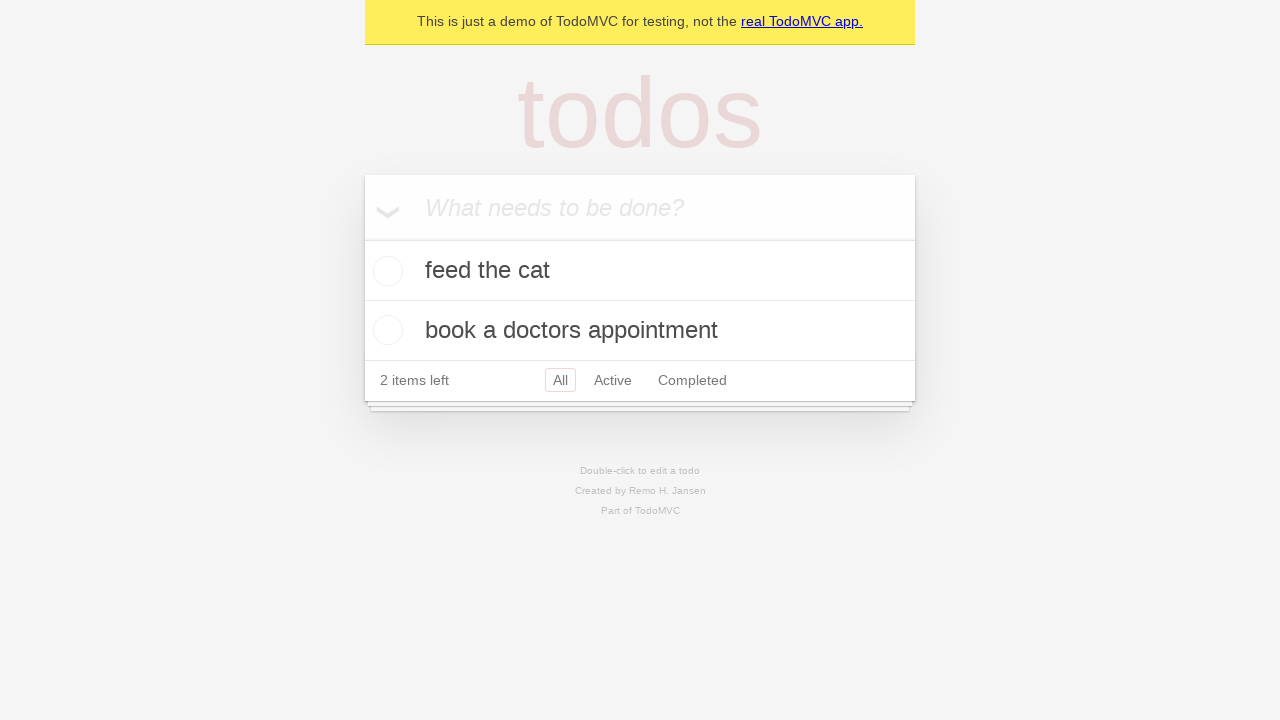

Verified that Clear completed button is hidden when no completed items remain
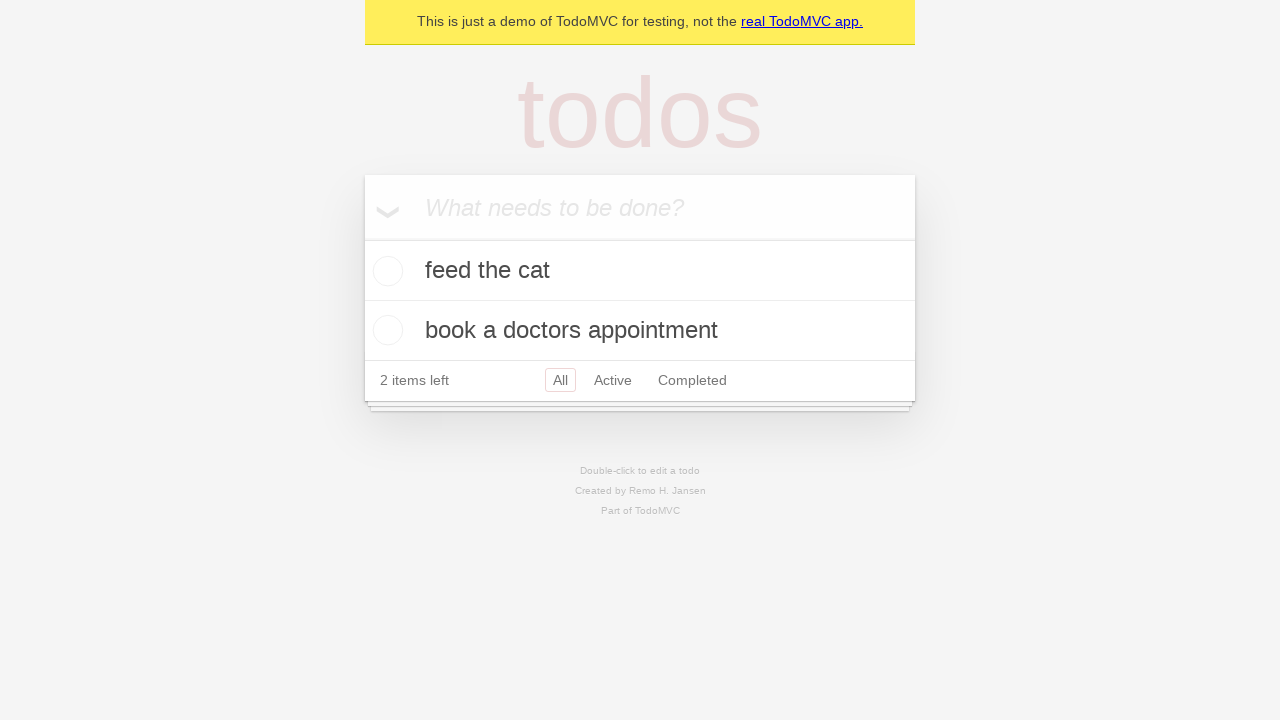

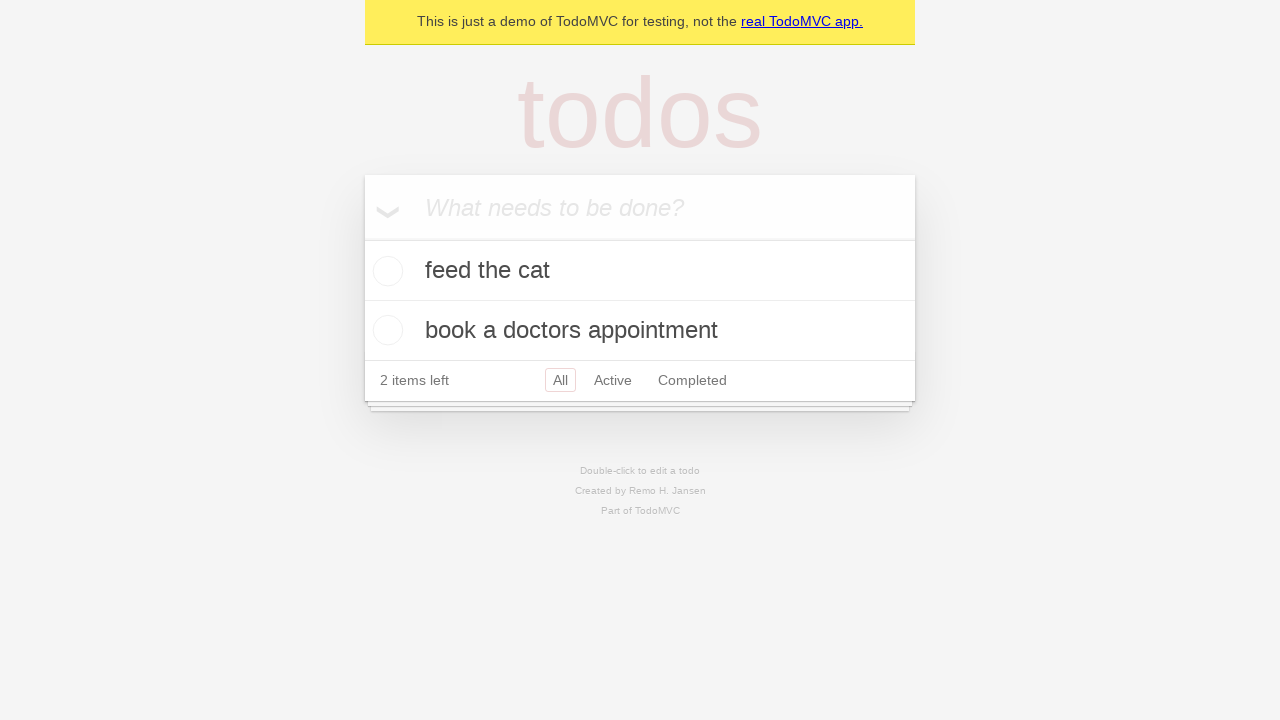